Tests scrolling to elements and filling form fields on a scroll demo page by entering a name and date

Starting URL: https://formy-project.herokuapp.com/scroll

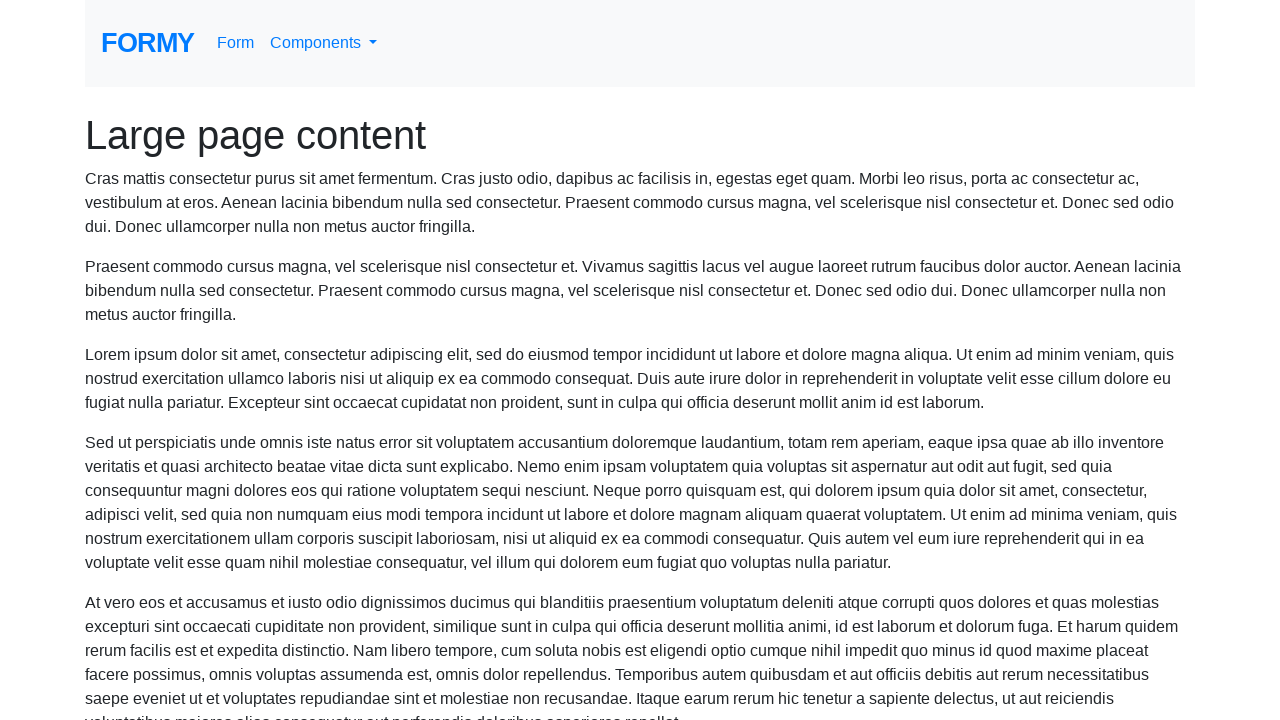

Located the name field element
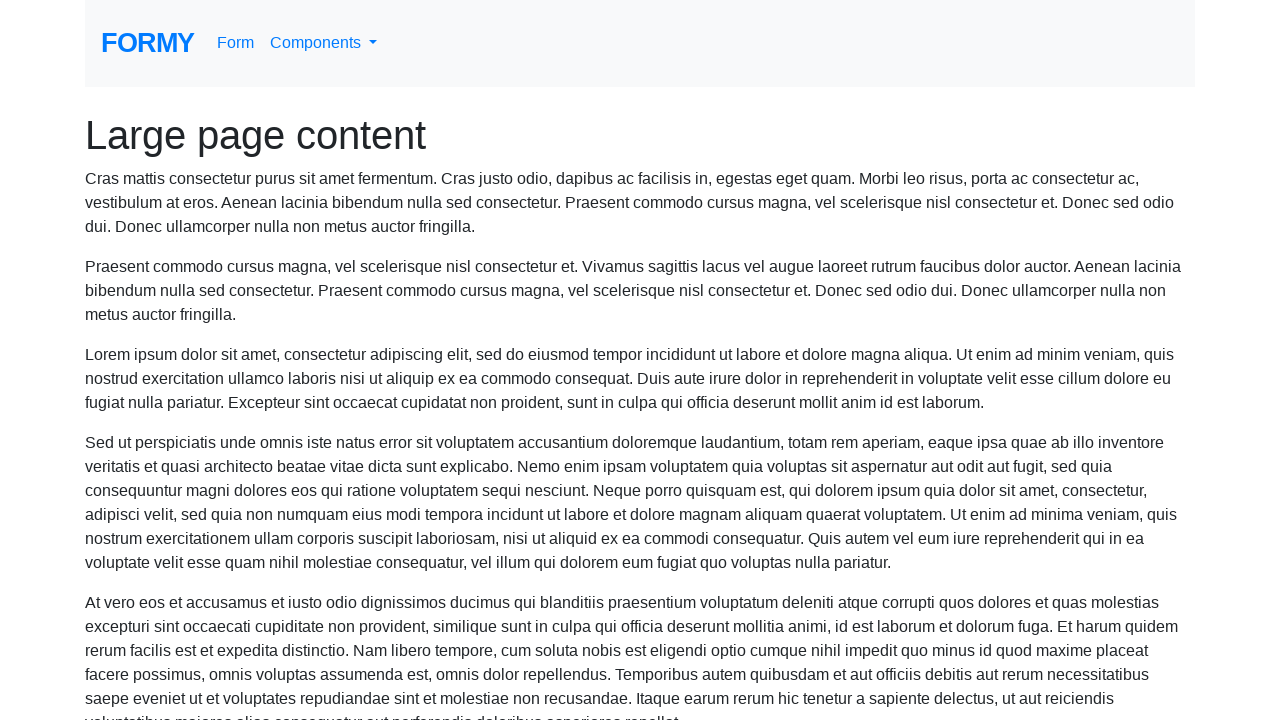

Scrolled to the name field
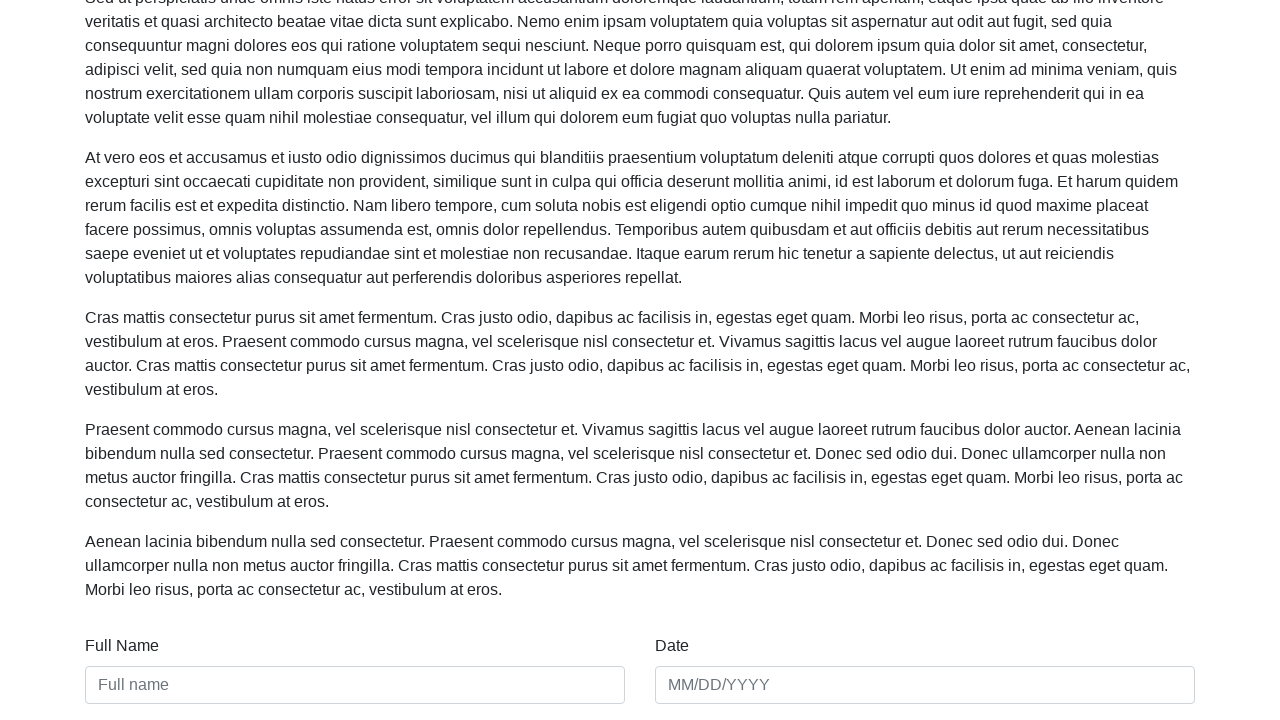

Filled name field with 'Jennifer Thompson' on #name
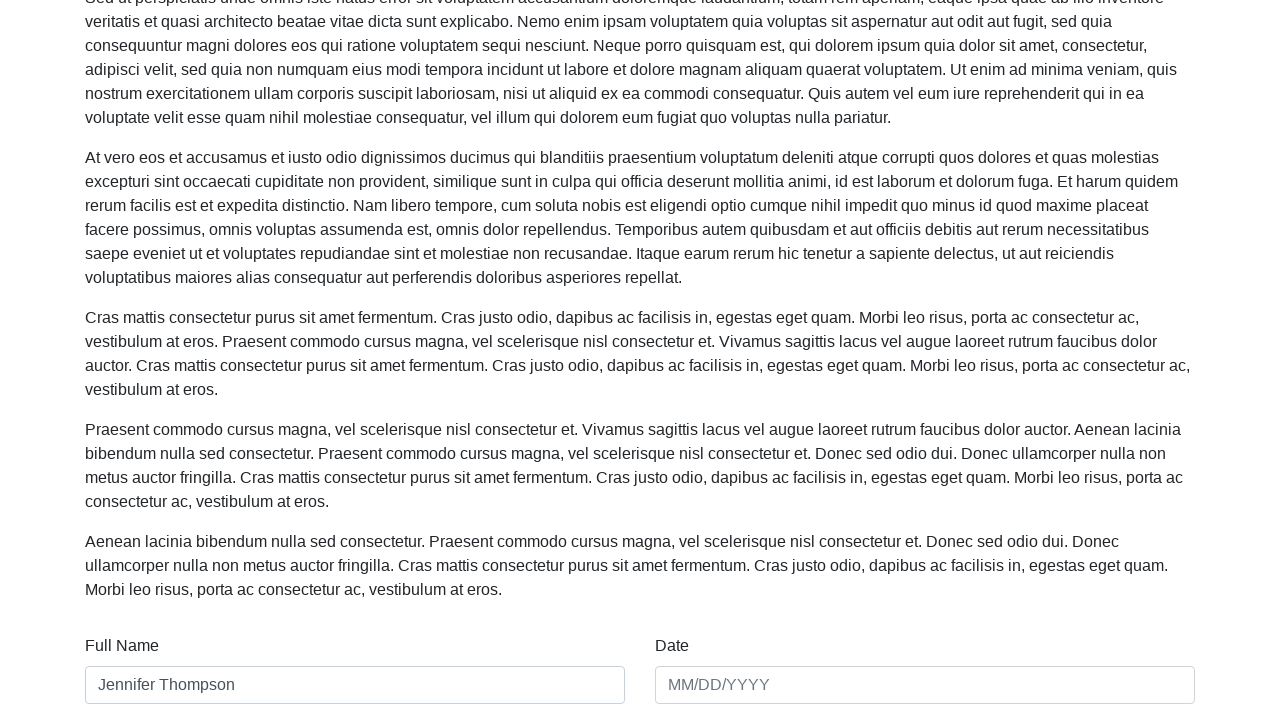

Filled date field with '03/15/2024' on #date
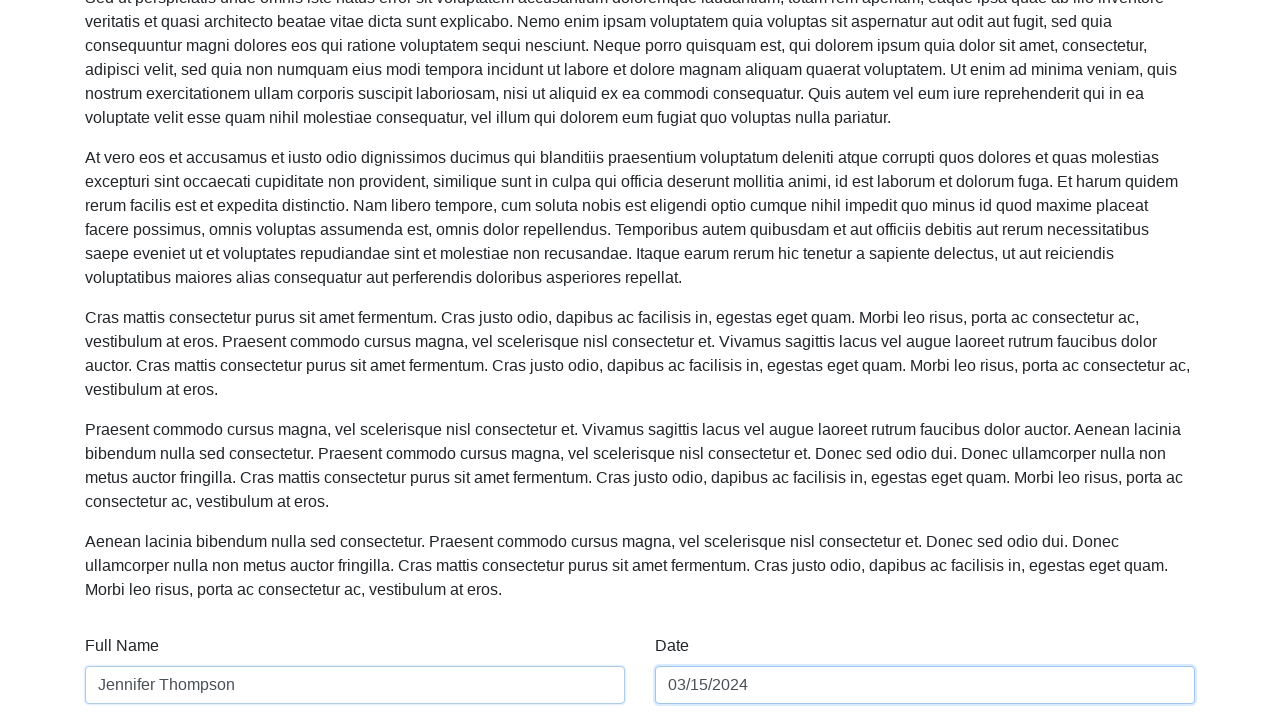

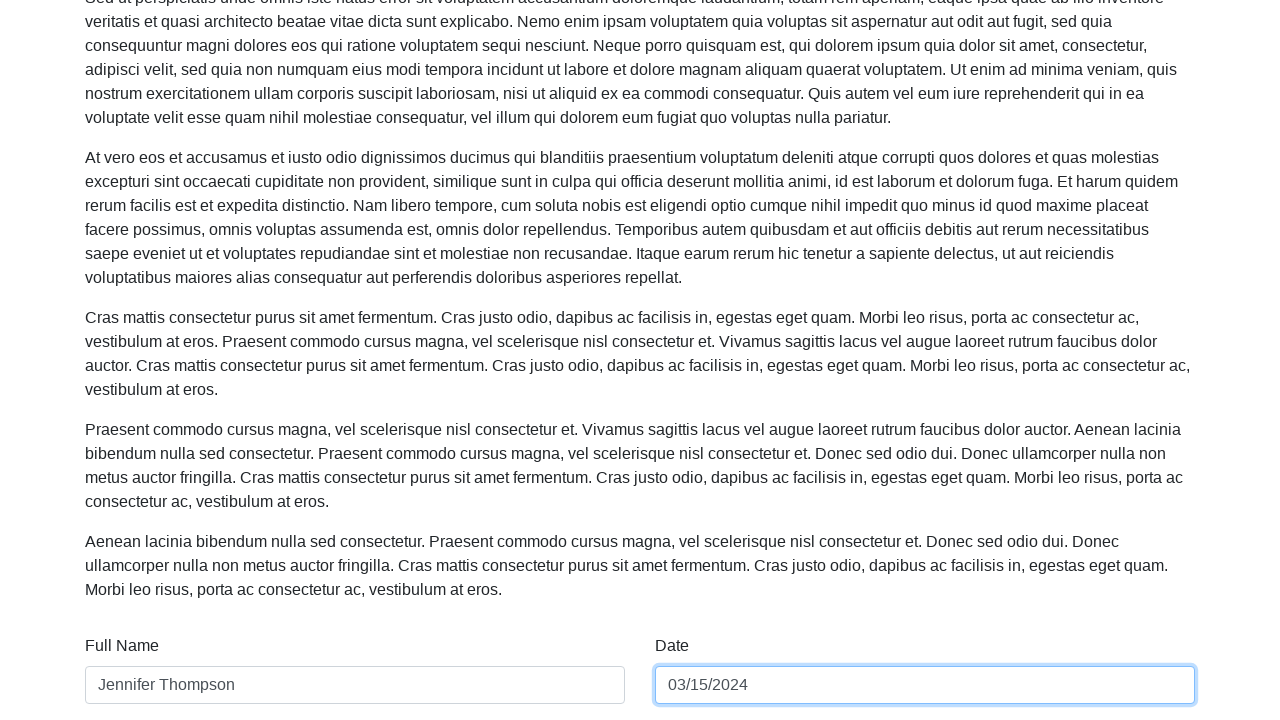